Tests multi-select dropdown functionality by selecting multiple options (Apple, Peach, Orange) and then deselecting them one by one

Starting URL: https://www.letskodeit.com/practice

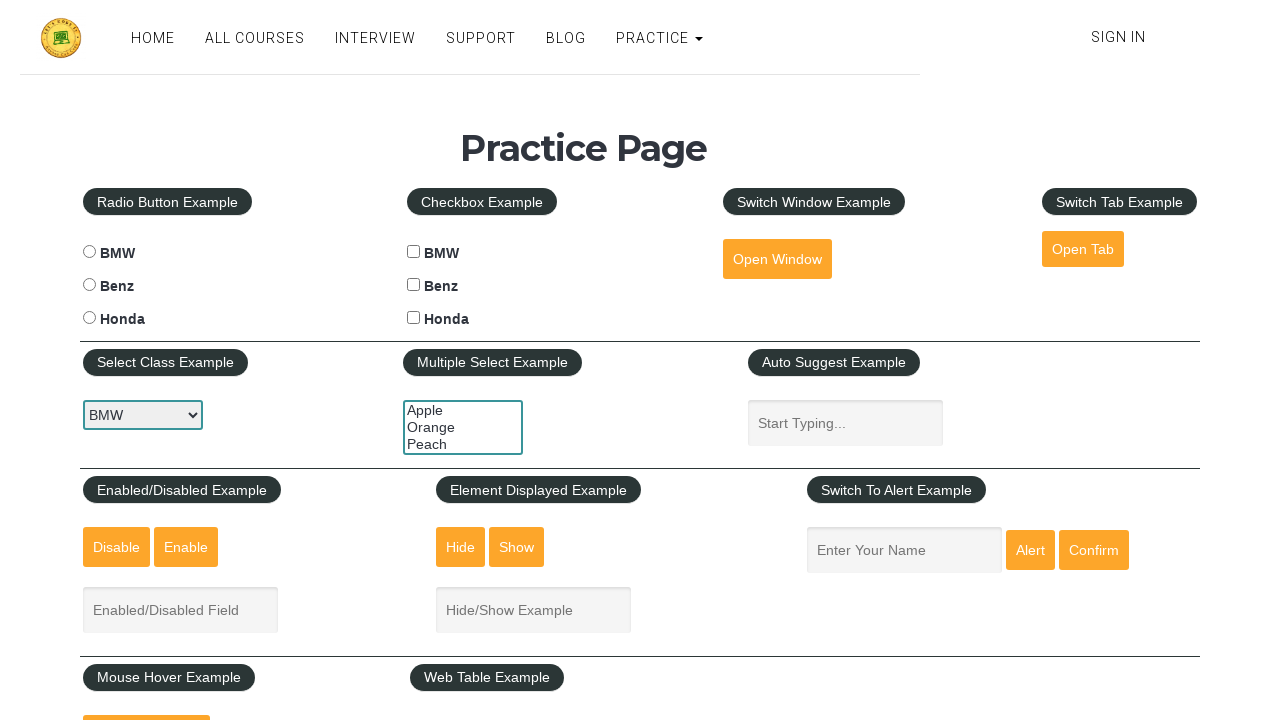

Located the multi-select dropdown element
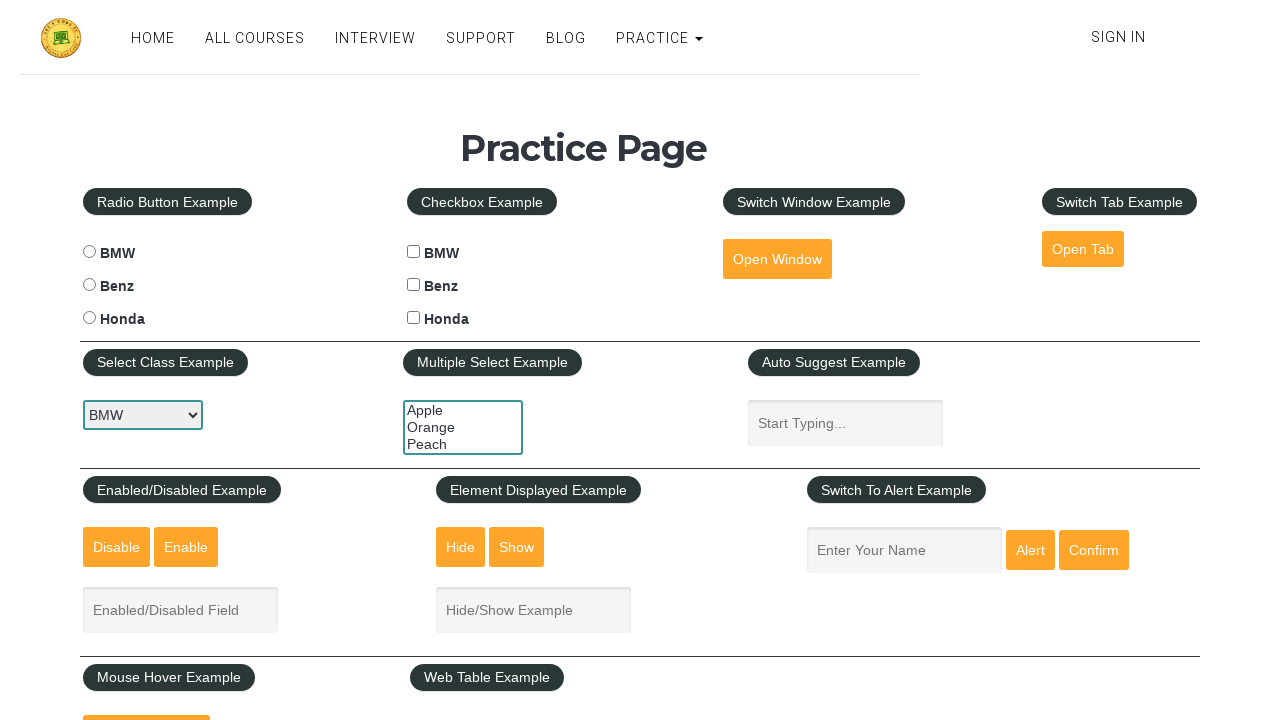

Selected 'Apple' from the dropdown on #multiple-select-example
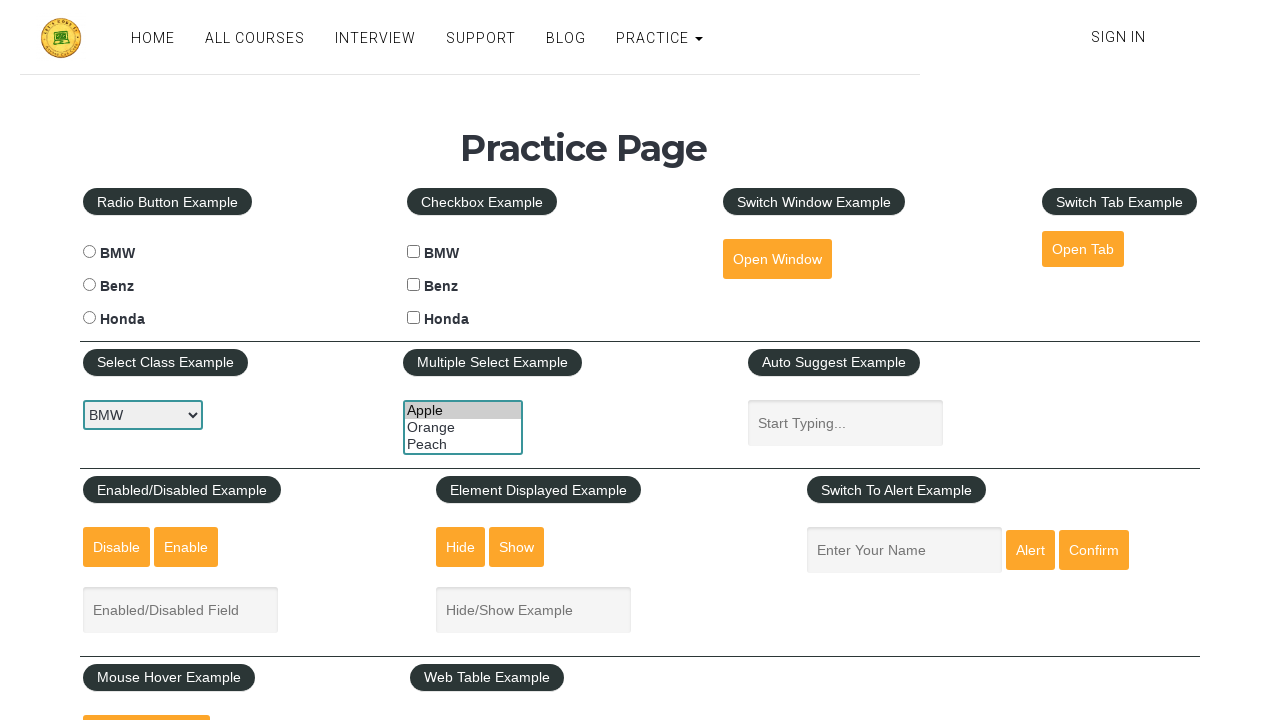

Selected 'Peach' from the dropdown on #multiple-select-example
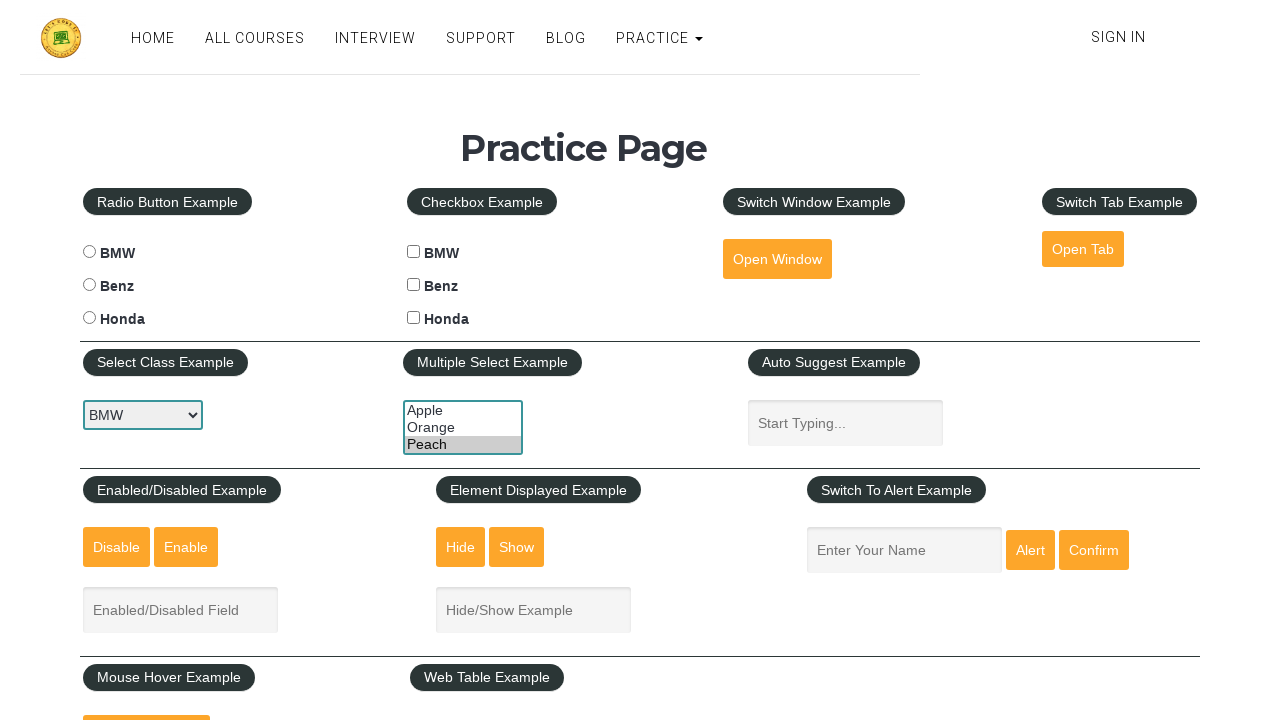

Selected 'Orange' from the dropdown on #multiple-select-example
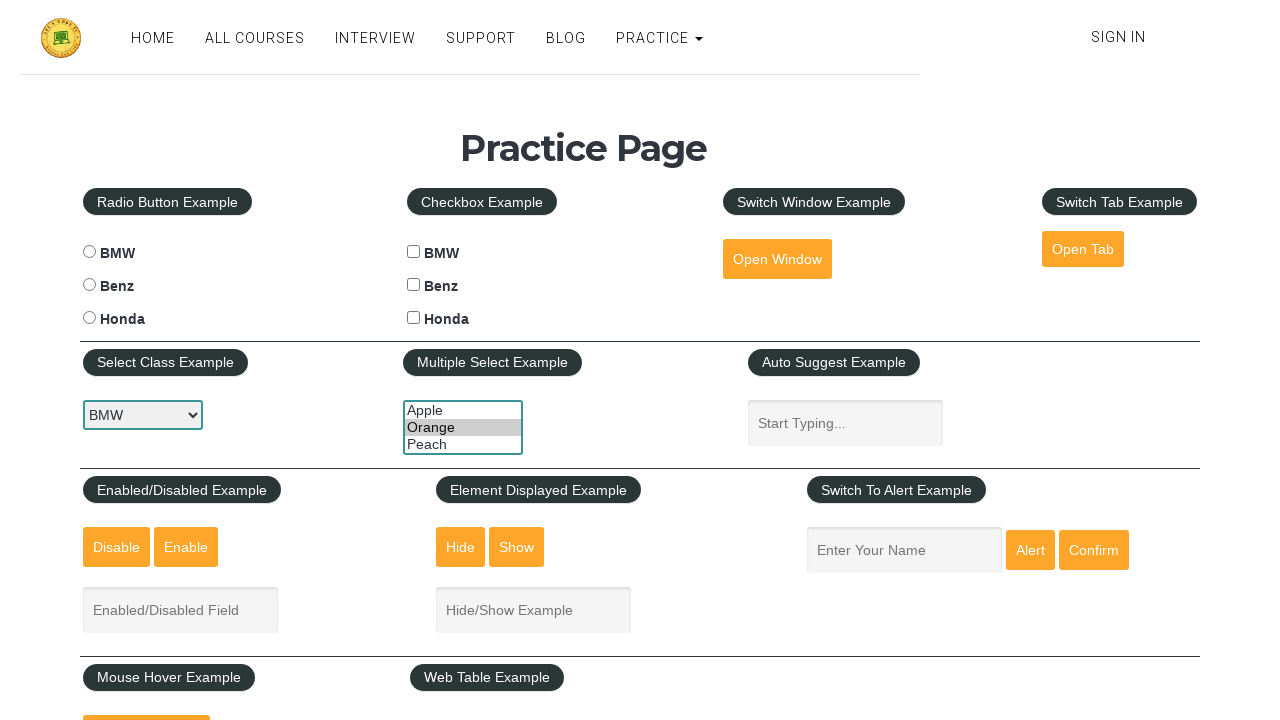

Retrieved all available options from the dropdown
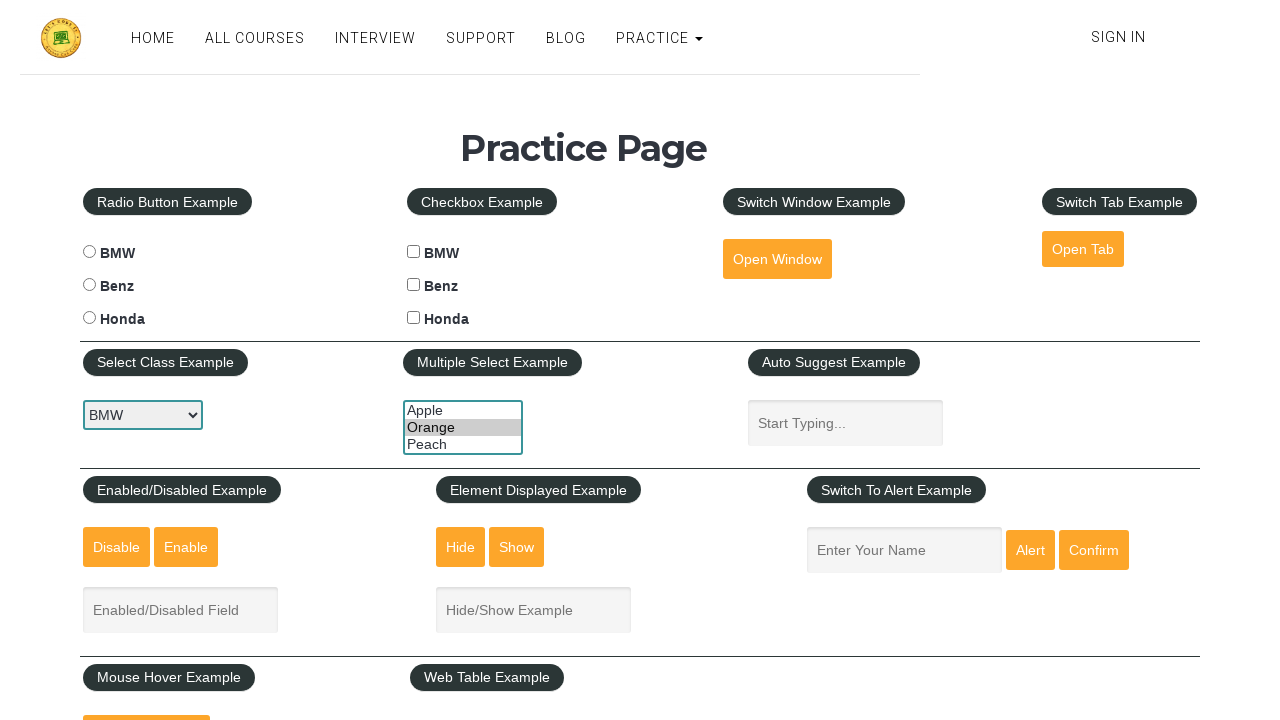

Deselected 'Apple' by reselecting 'Peach' and 'Orange' on #multiple-select-example
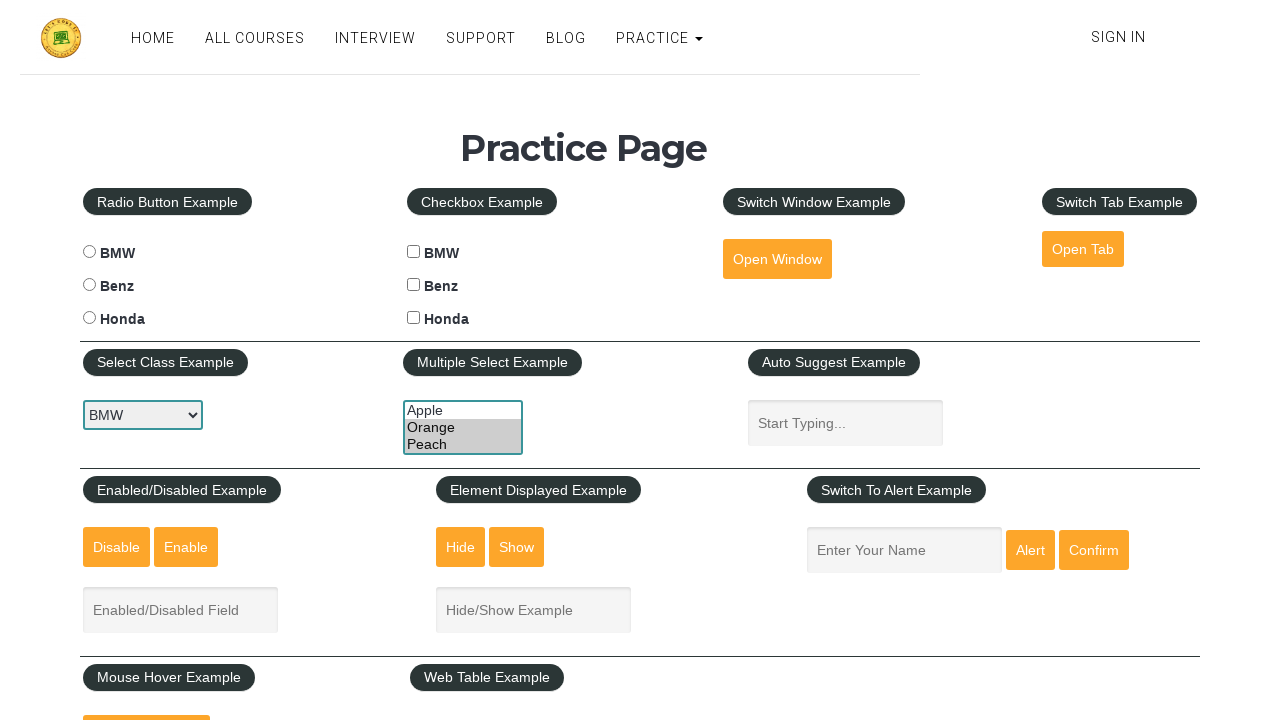

Deselected 'Orange' by selecting only 'Peach' on #multiple-select-example
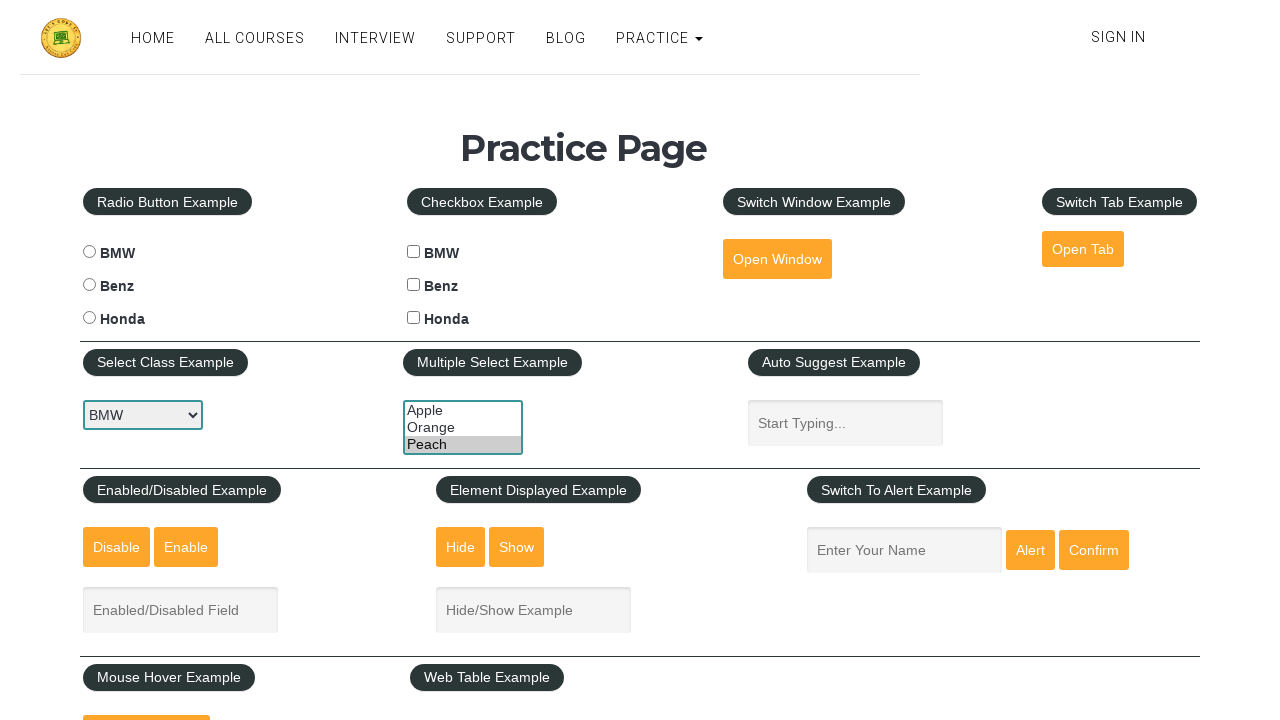

Deselected all options (including 'Peach') on #multiple-select-example
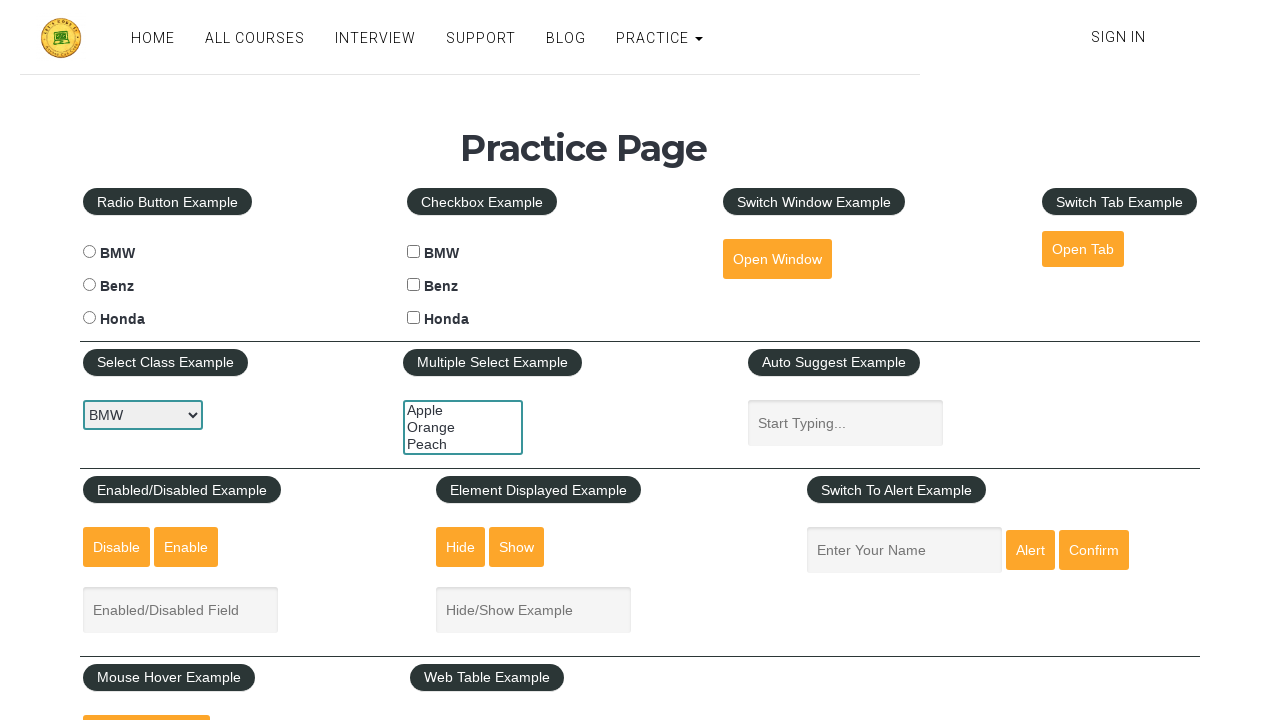

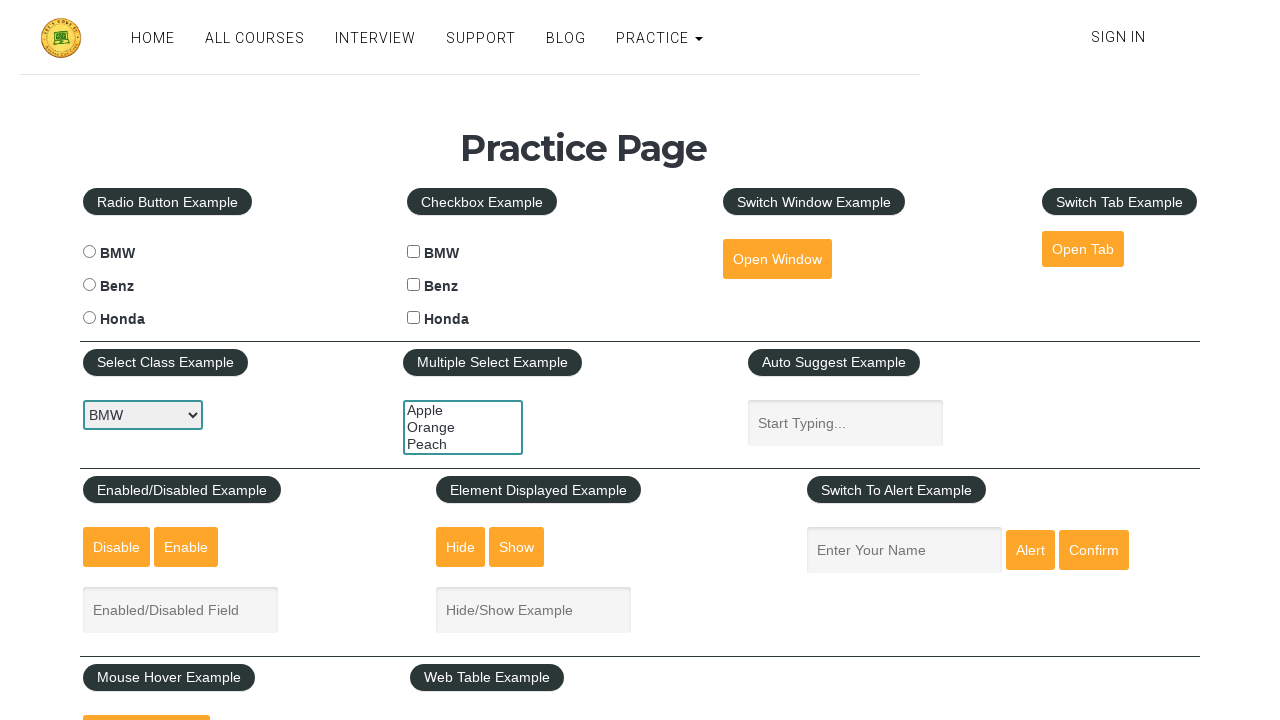